Tests keyboard interactions on Selenium website by selecting and copying "Selenium IDE" text, then pasting it into the search box and performing a search

Starting URL: https://www.selenium.dev/

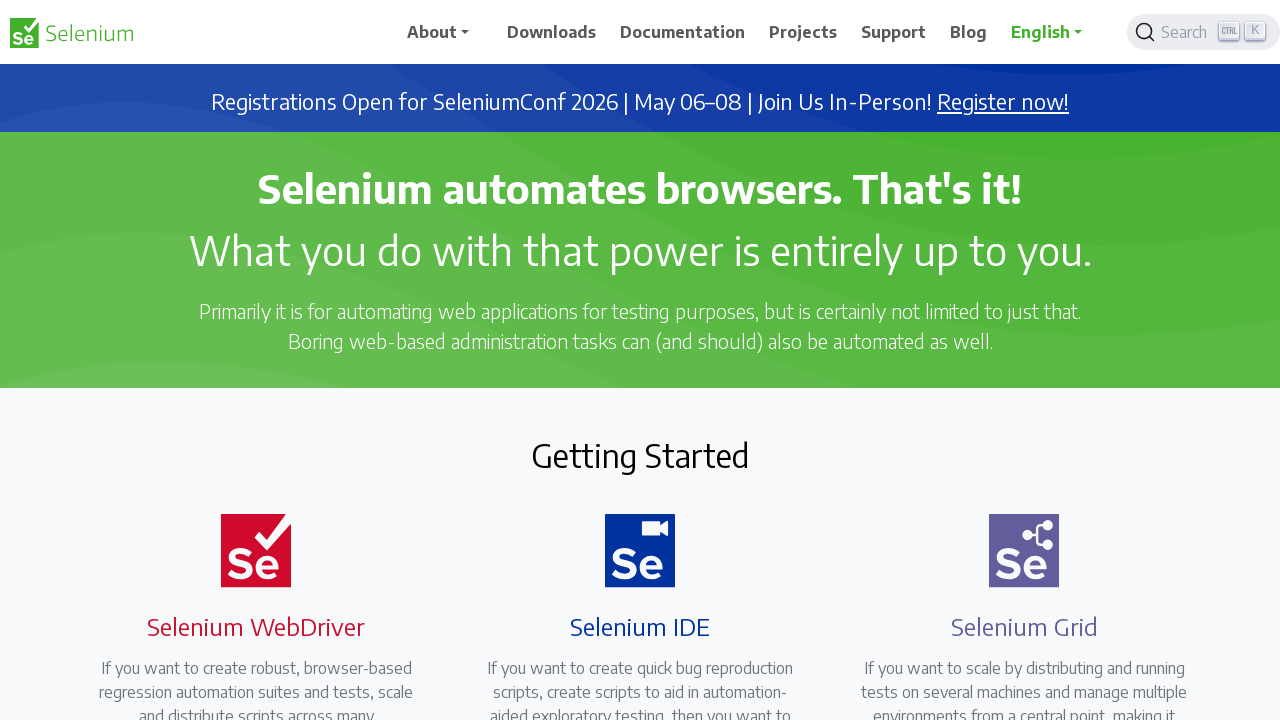

Triple-clicked on 'Selenium IDE' heading to select text at (640, 626) on xpath=//h4[.='Selenium IDE']
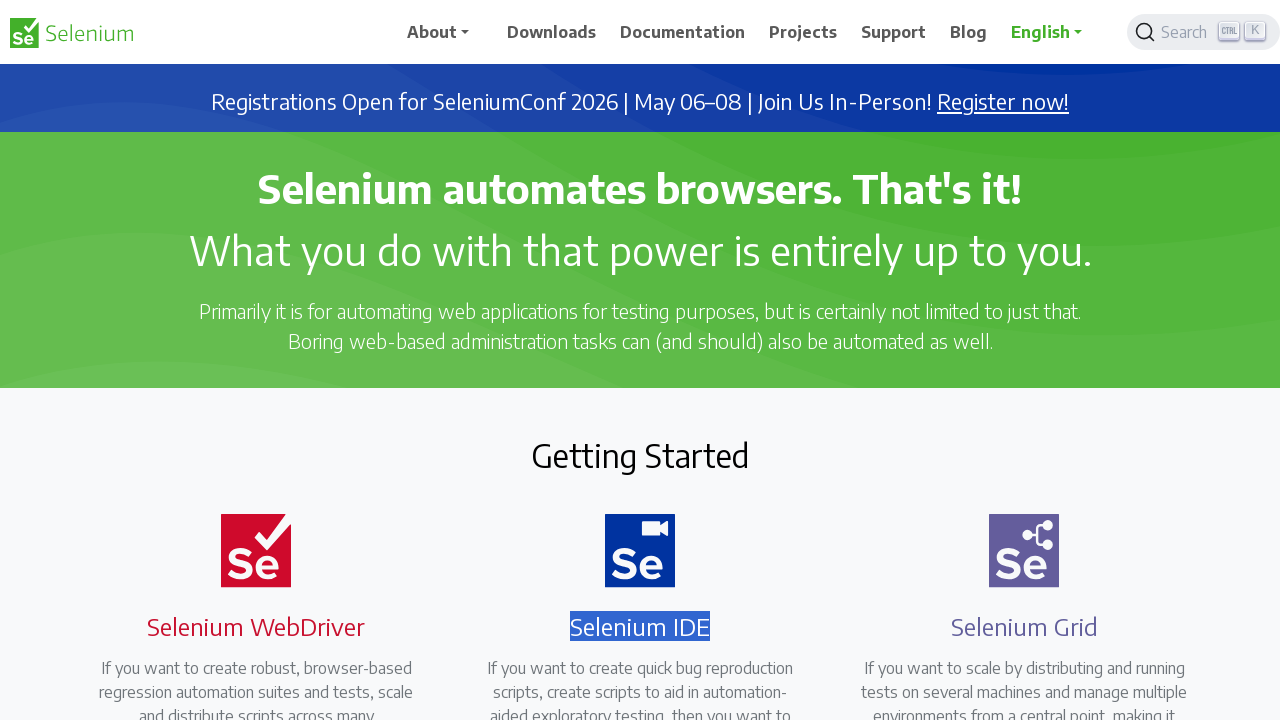

Copied selected 'Selenium IDE' text using Ctrl+C
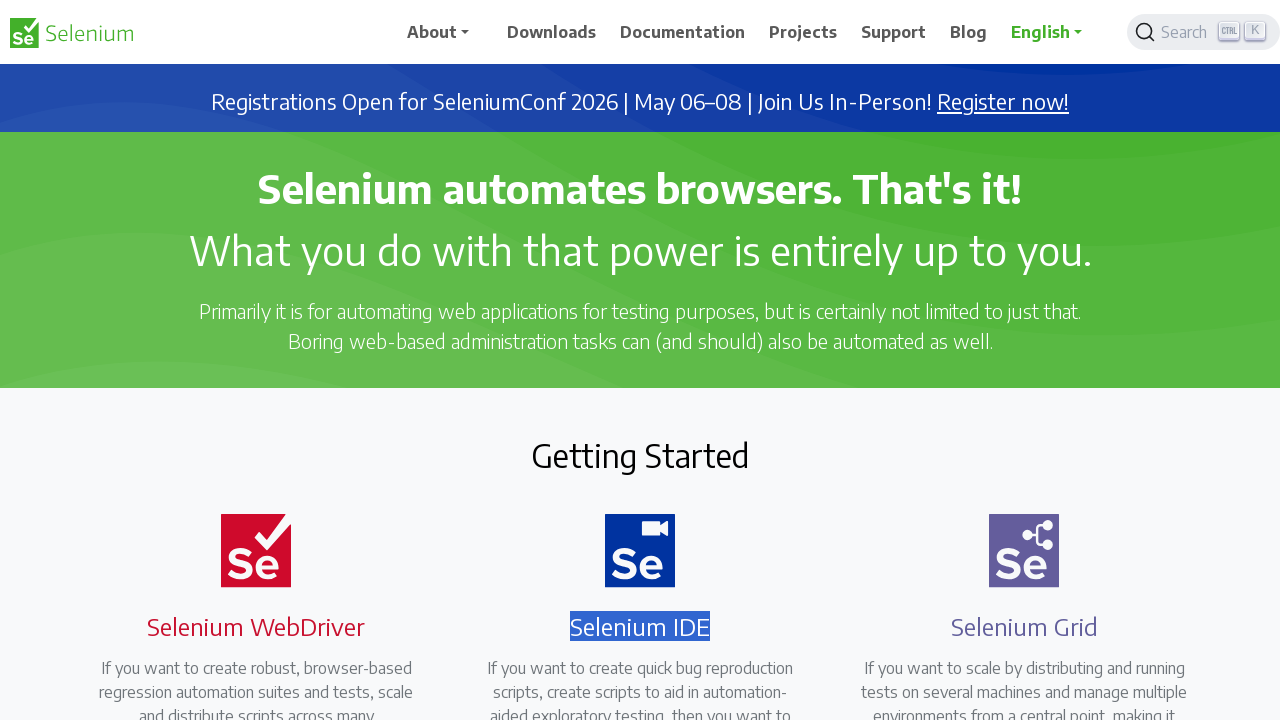

Clicked search button to open search interface at (1187, 32) on xpath=//span[@class='DocSearch-Button-Container']/descendant::span
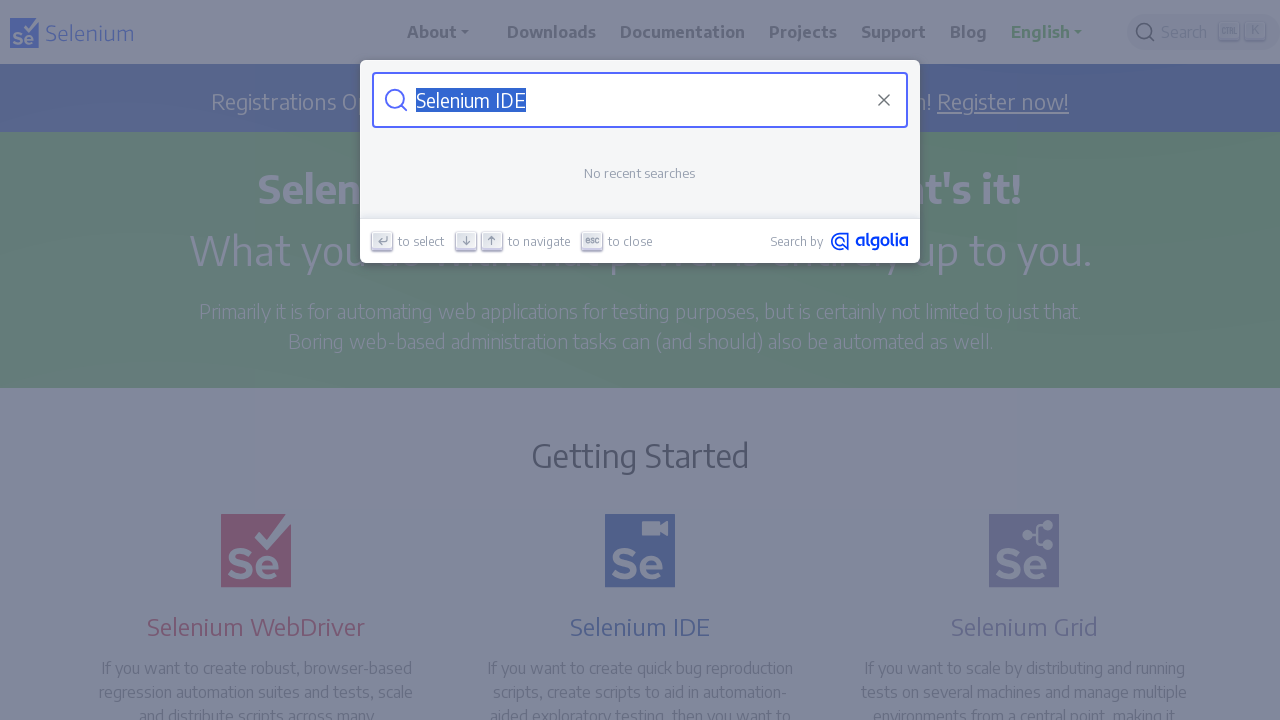

Search input field loaded and became visible
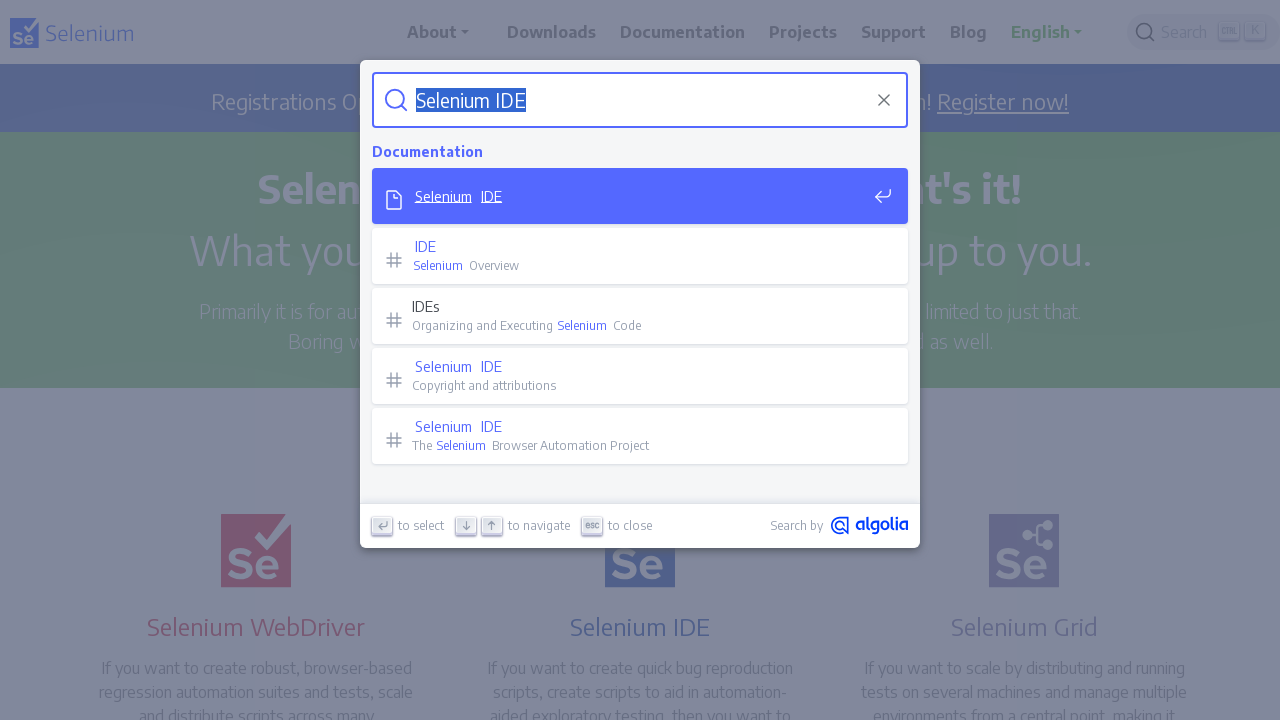

Clicked on search input field to focus it at (640, 100) on xpath=//input[@class='DocSearch-Input']
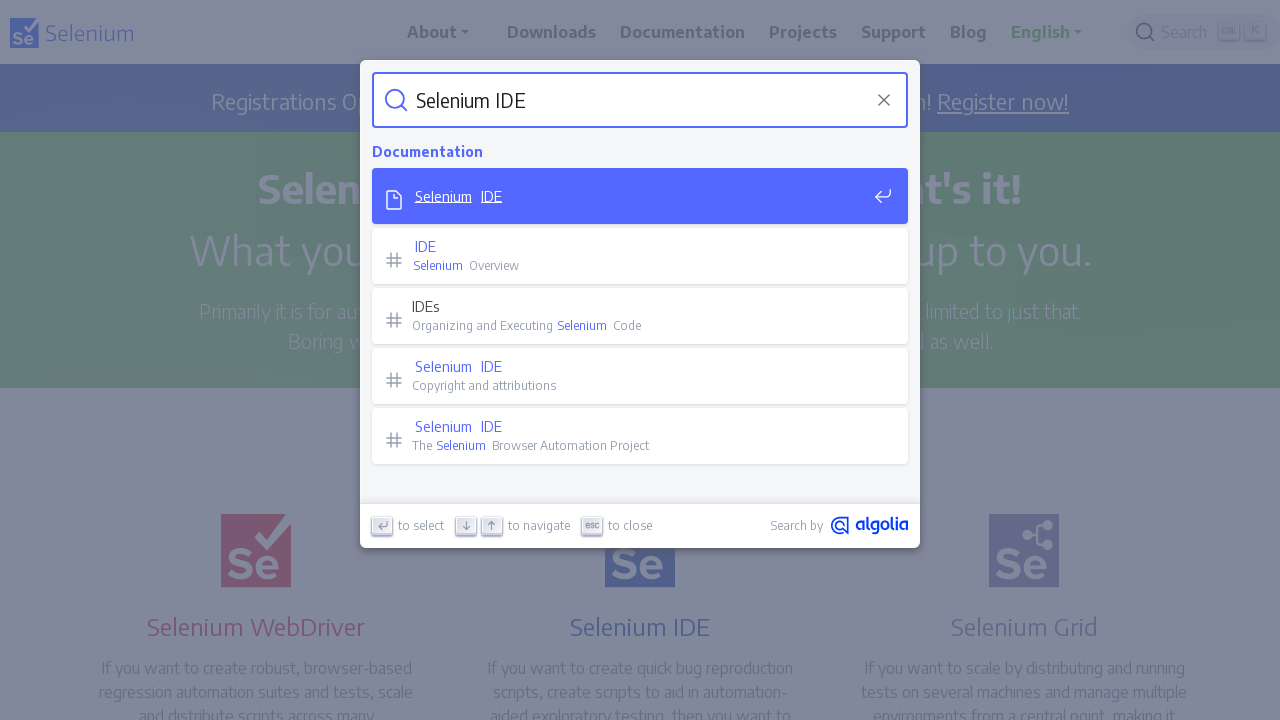

Cleared search input field on xpath=//input[@placeholder='Search docs']
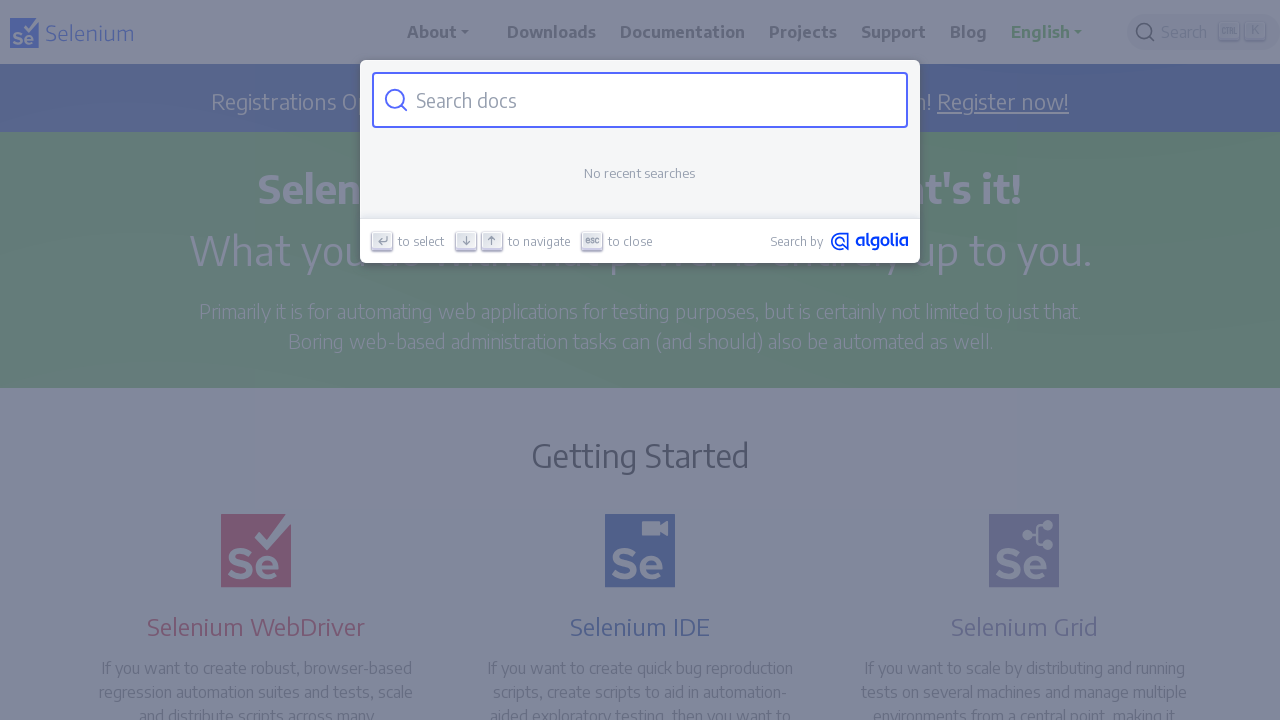

Pasted 'Selenium IDE' text into search field using Ctrl+V
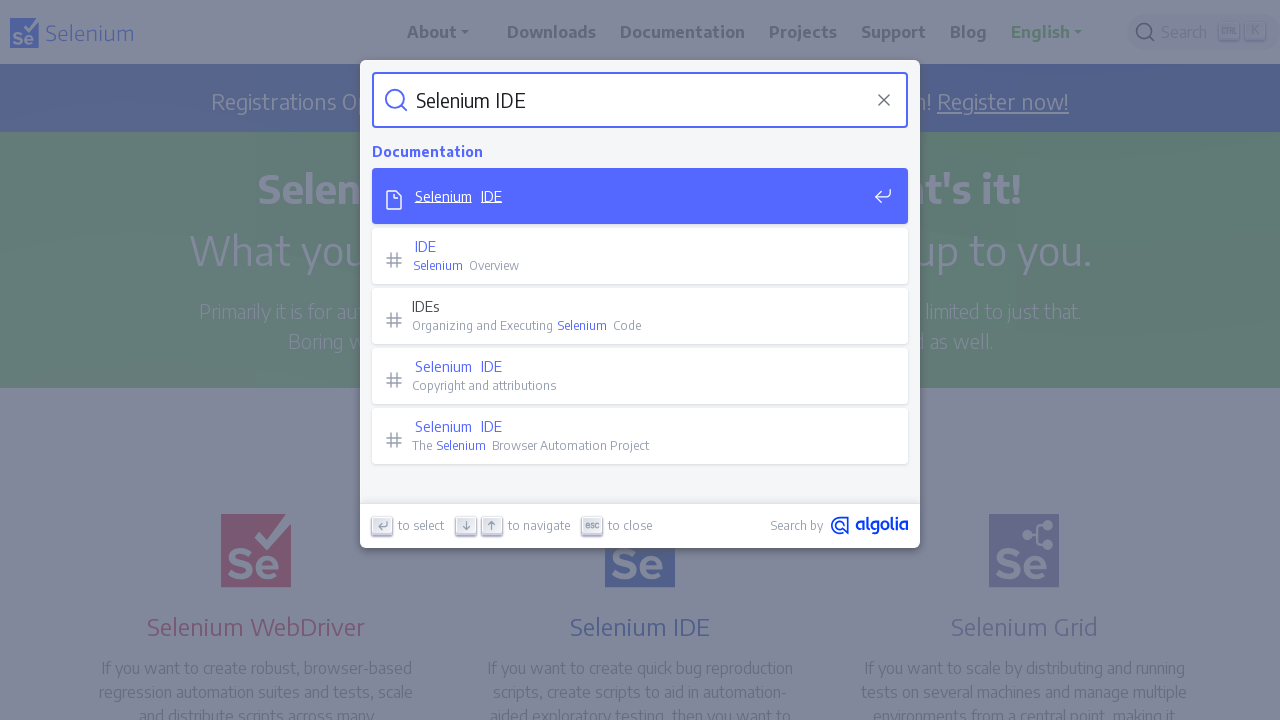

Submitted search query by pressing Enter
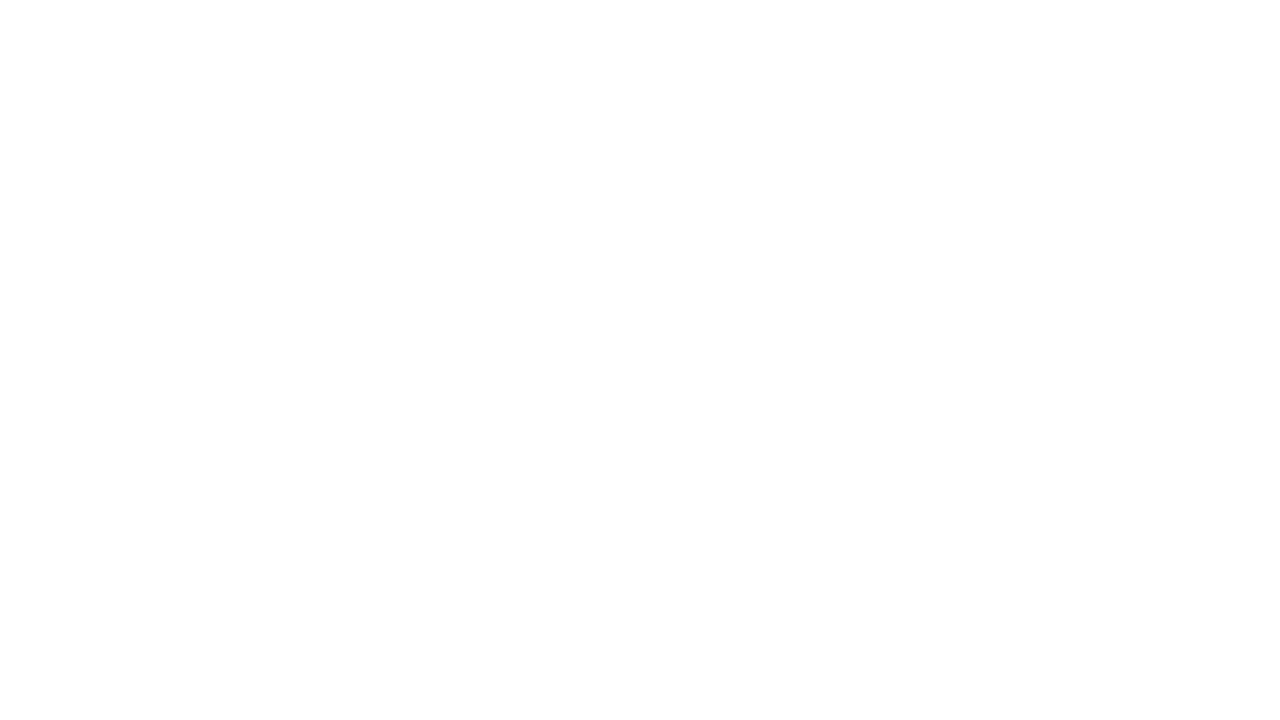

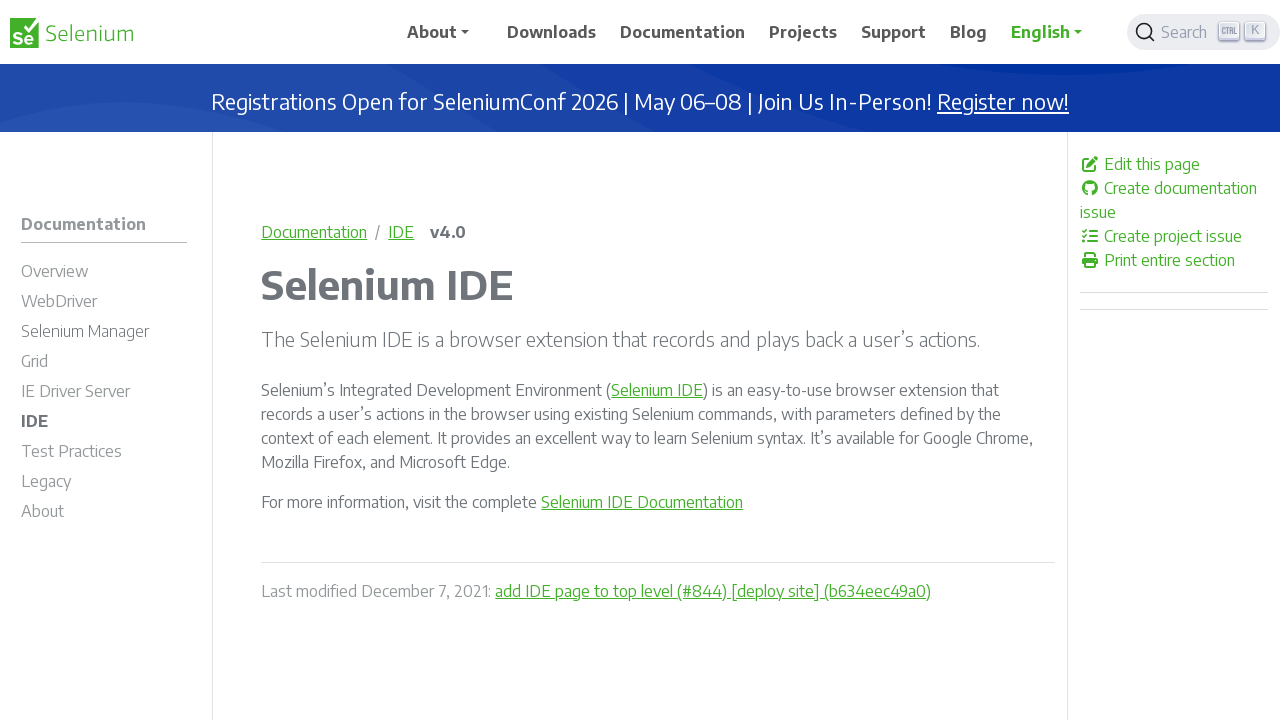